Waits for a price to reach $100, books an item, then solves a mathematical captcha by calculating a logarithmic expression and submitting the answer

Starting URL: http://suninjuly.github.io/explicit_wait2.html

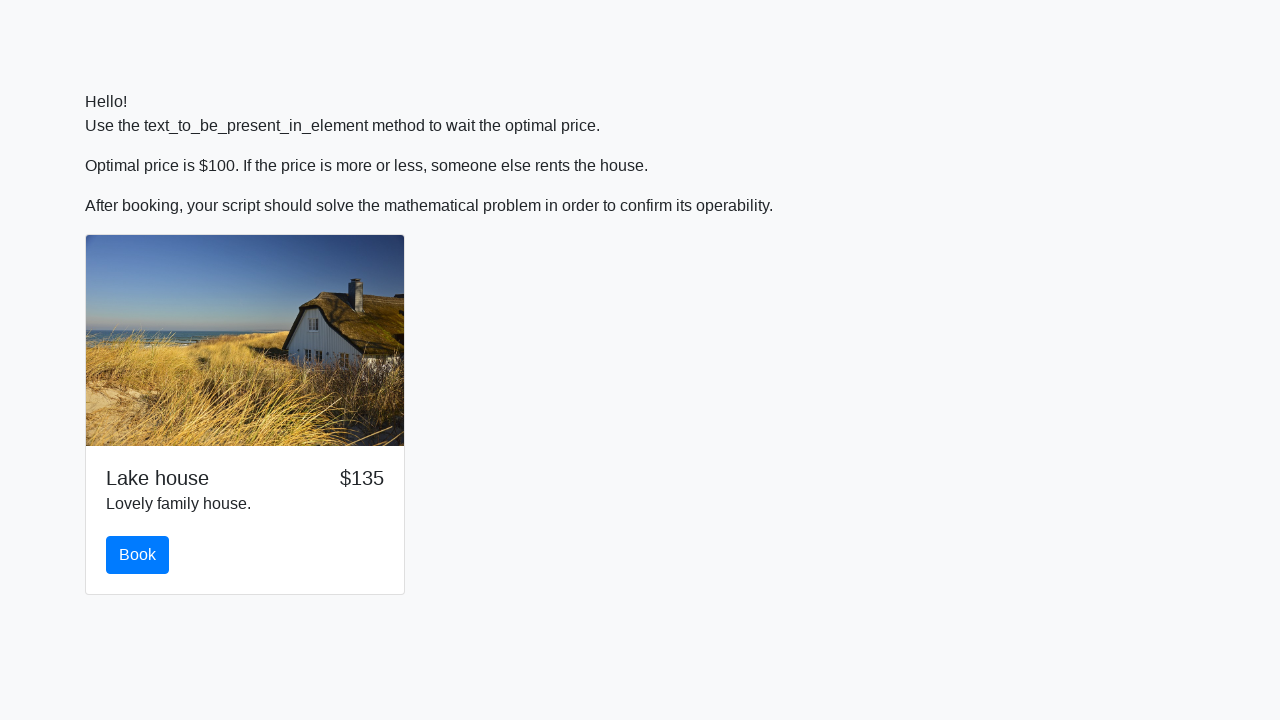

Waited for price to reach $100
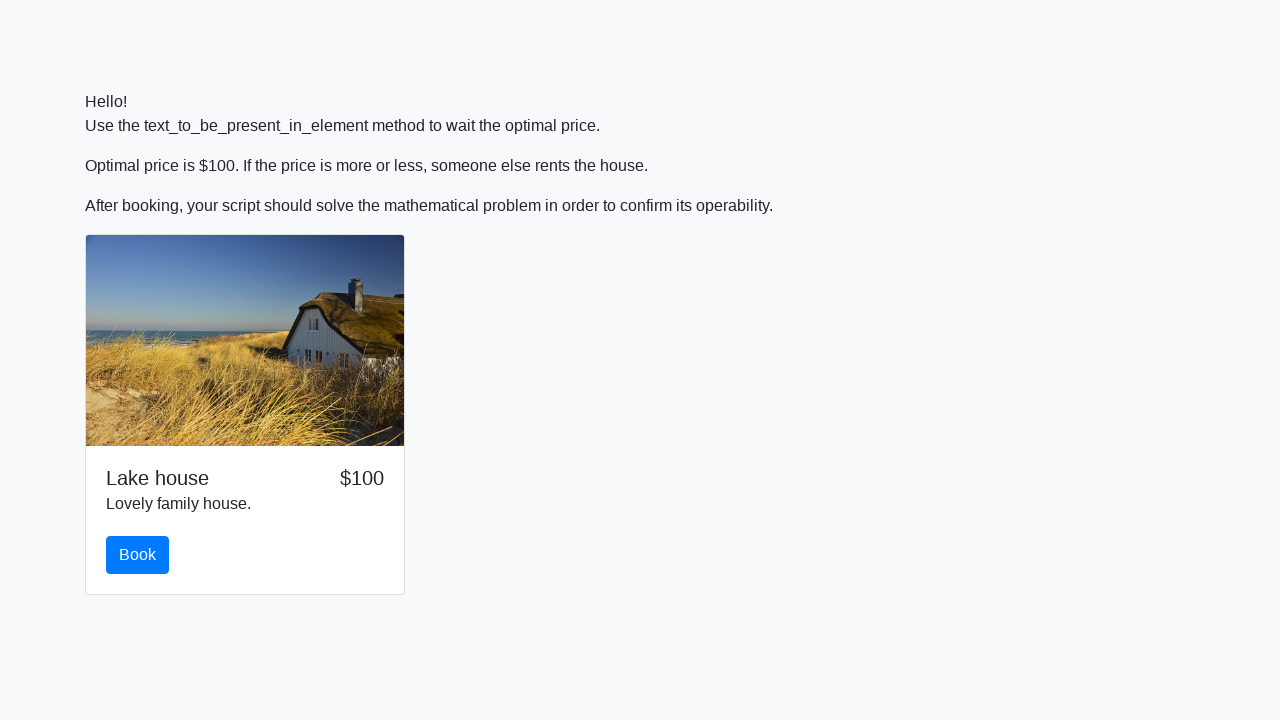

Clicked the book button at (138, 555) on #book
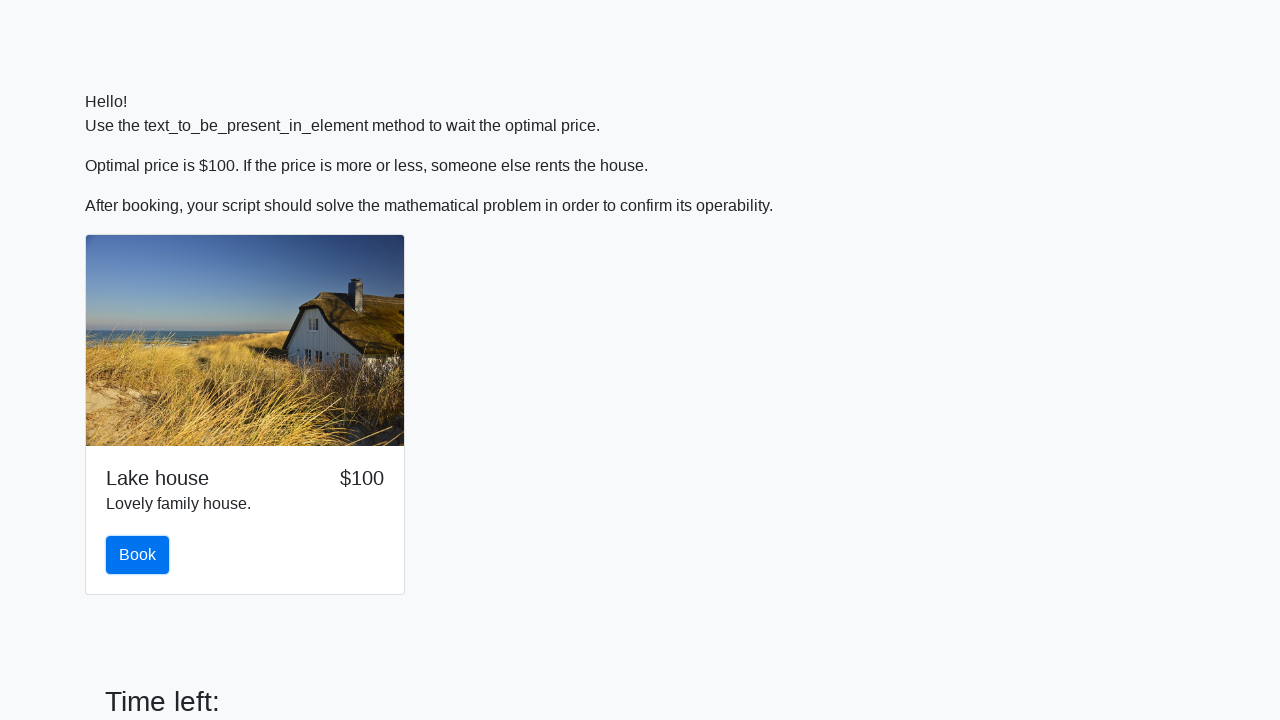

Retrieved the value for calculation from #input_value
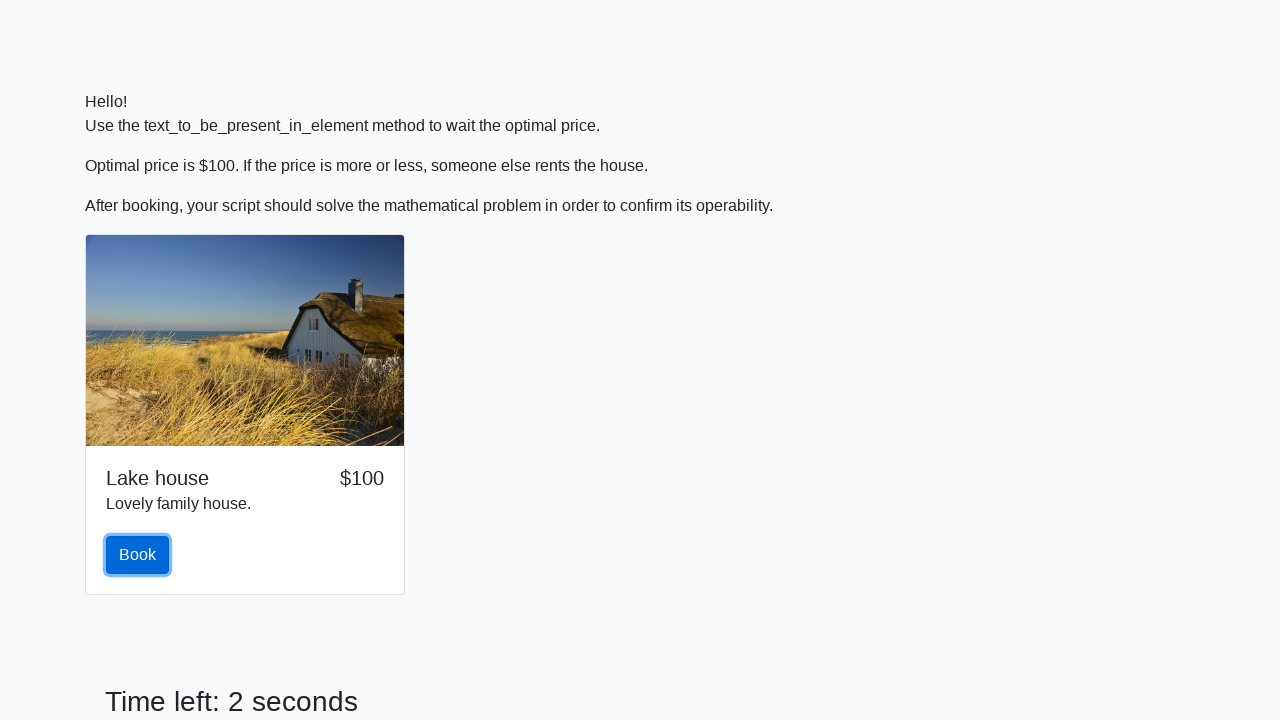

Calculated logarithmic expression result: 1.789077669862845
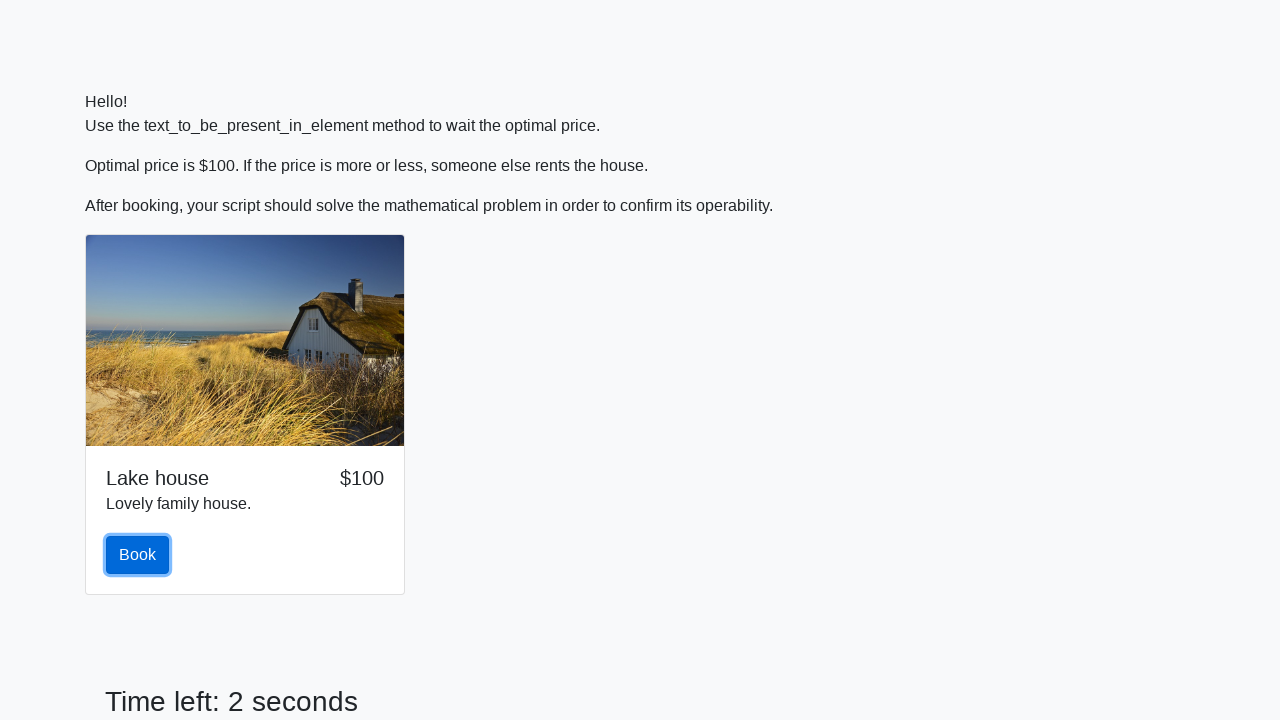

Filled answer field with calculated value on #answer
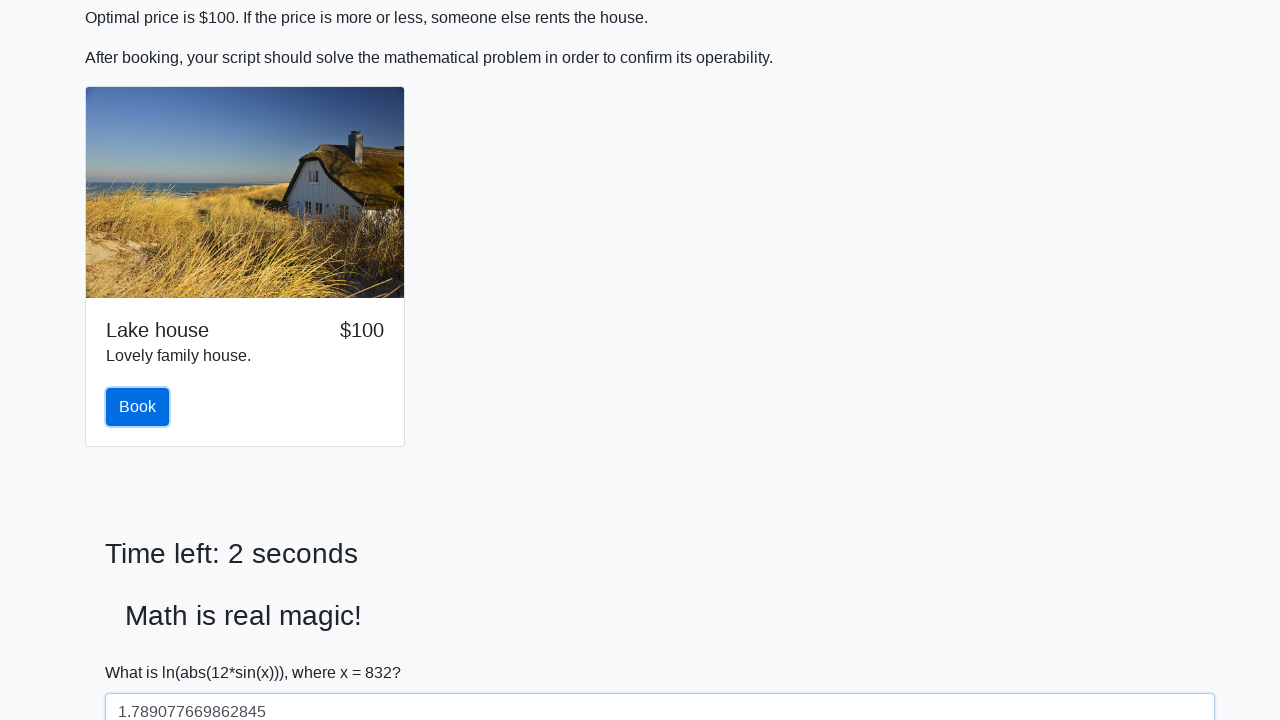

Clicked solve button to submit the answer at (143, 651) on #solve
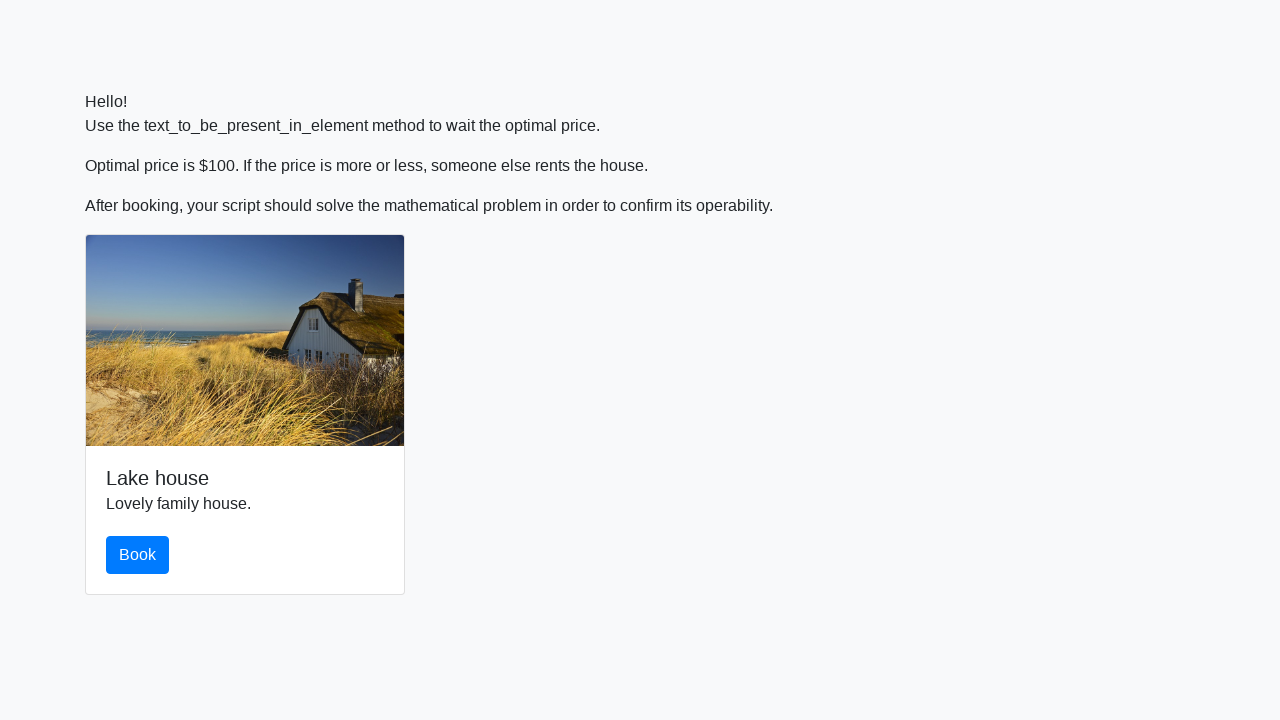

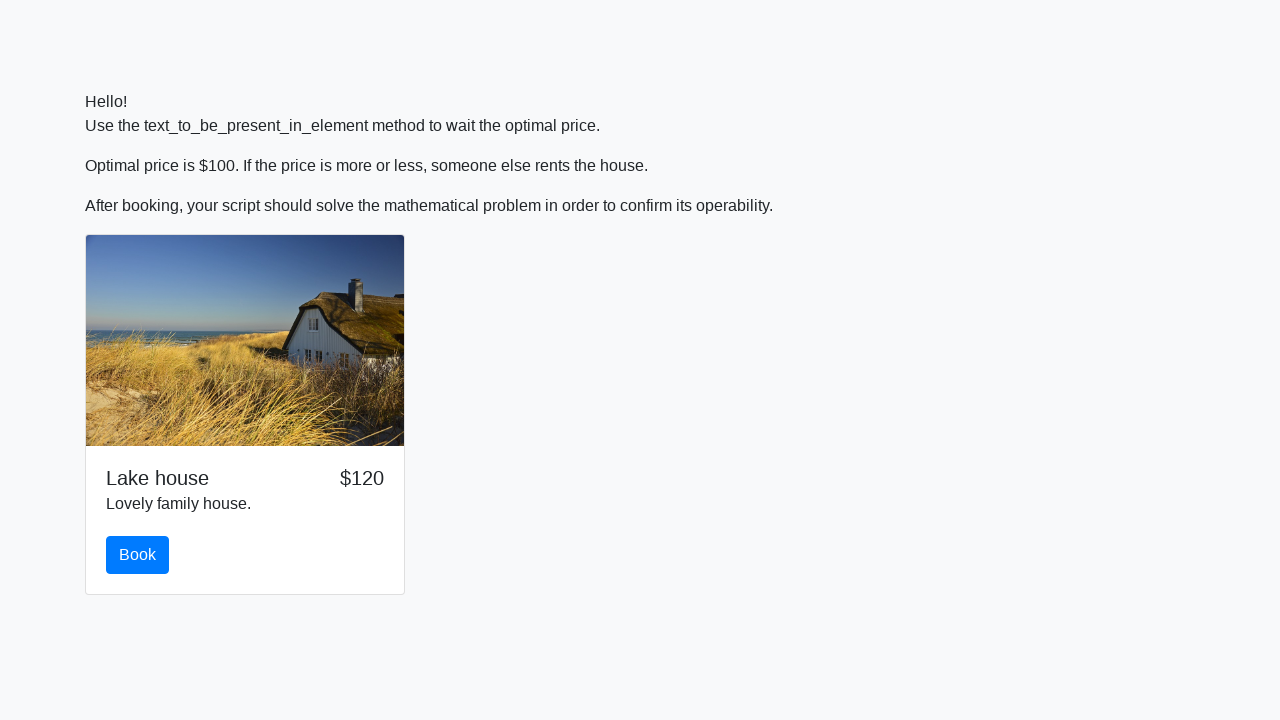